Tests keyboard events by typing text into a first name field, then using Ctrl+A to select all, Ctrl+X to cut, and Ctrl+V to paste the text into a title field.

Starting URL: https://www.salesforce.com/form/signup/freetrial-elf-v2-hp/?d=cta-jumbotron-2-freetrial-elf

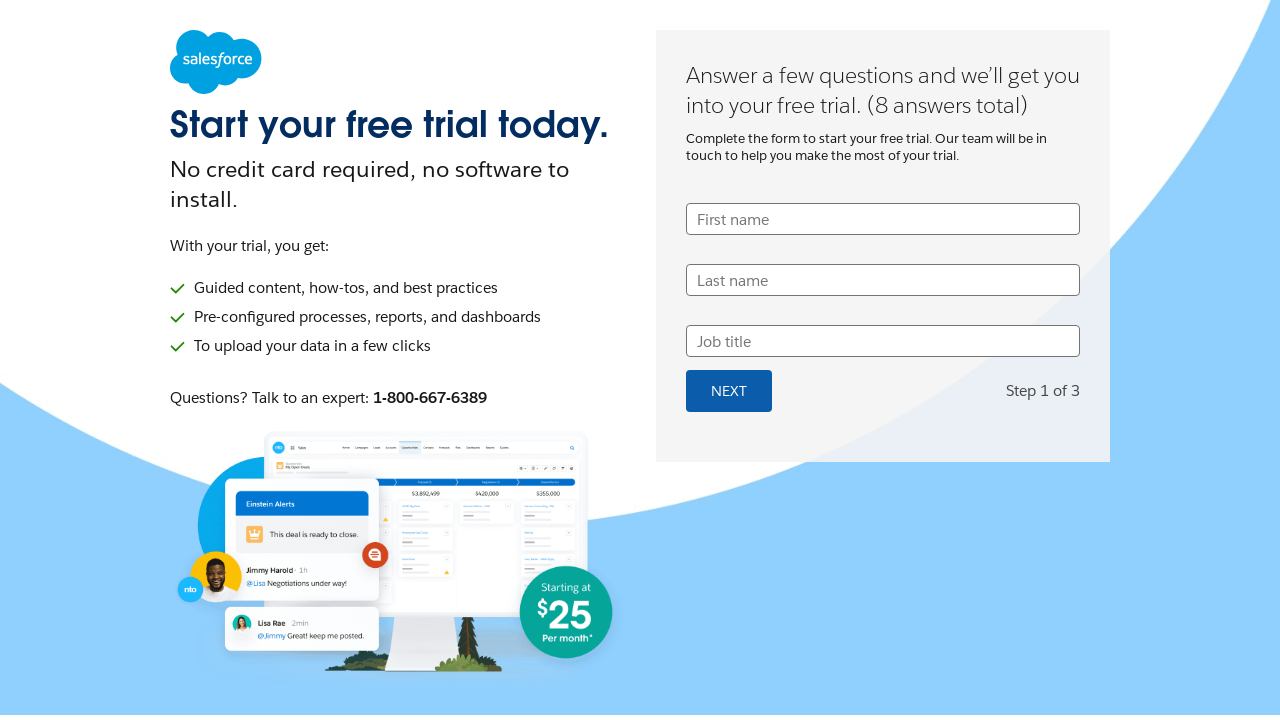

Filled first name field with 'testing copy paste' on input[name='UserFirstName']
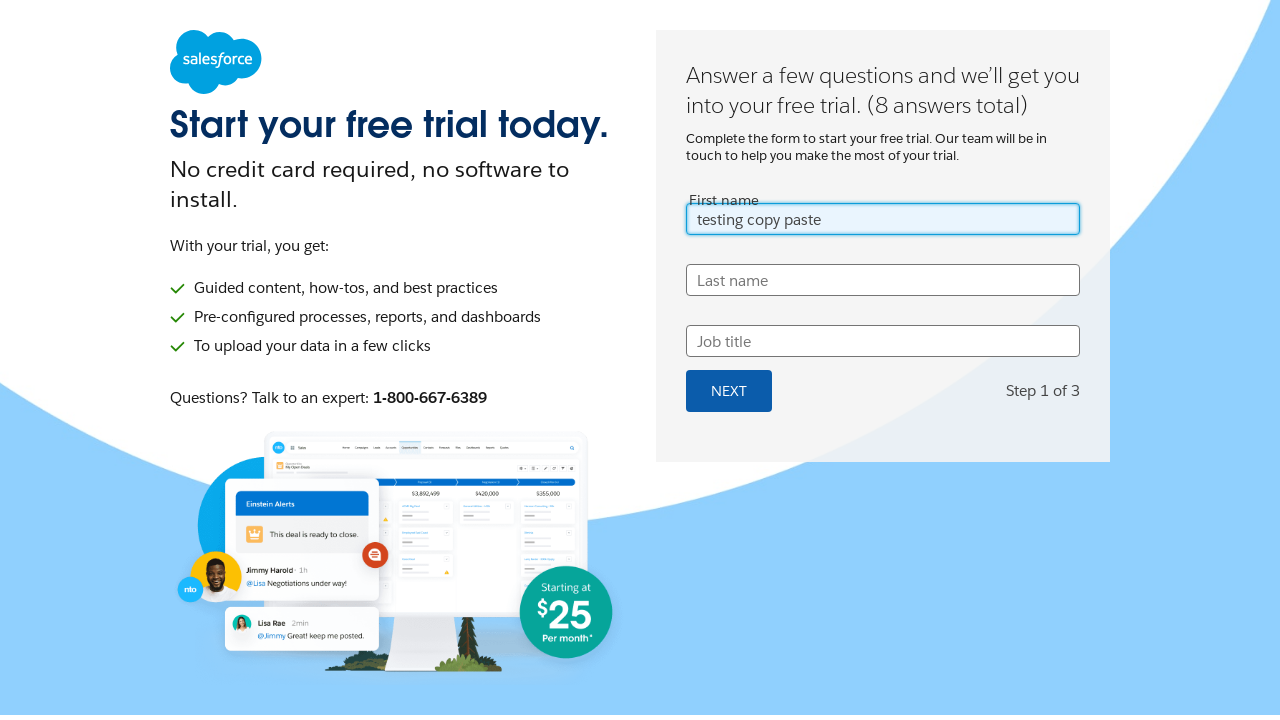

Clicked on first name field to focus at (883, 219) on input[name='UserFirstName']
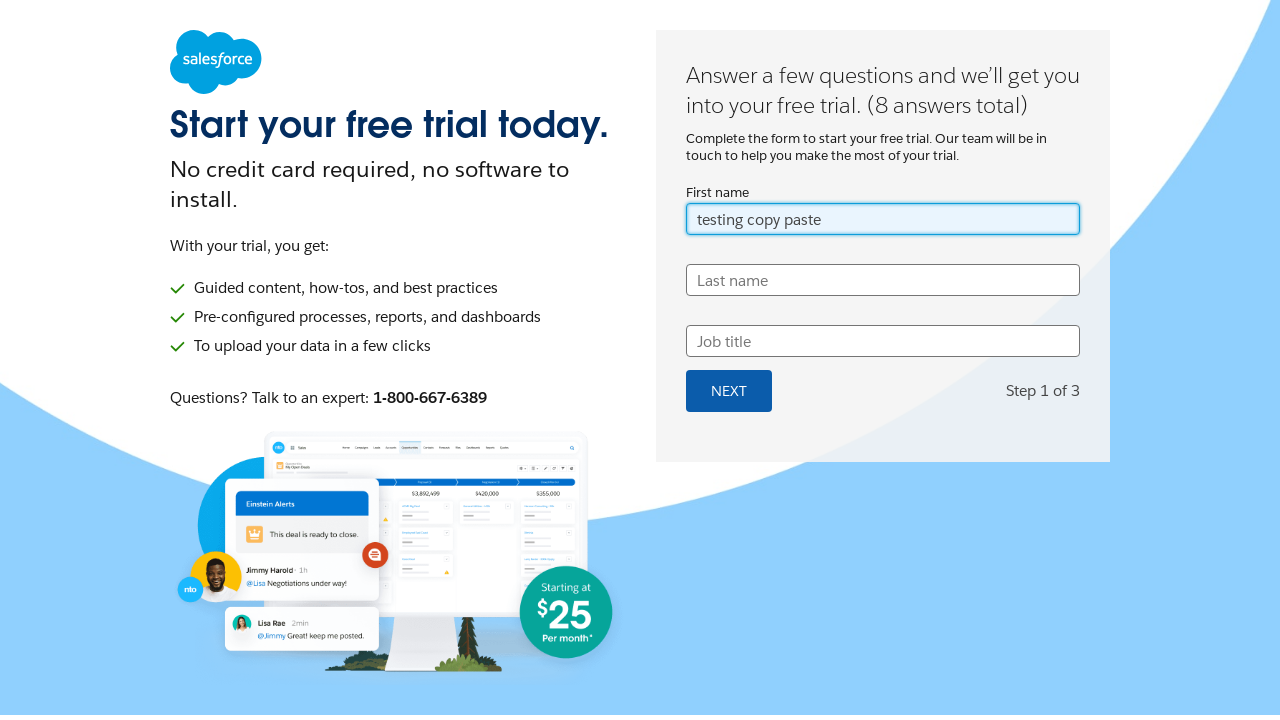

Pressed Ctrl+A to select all text in first name field
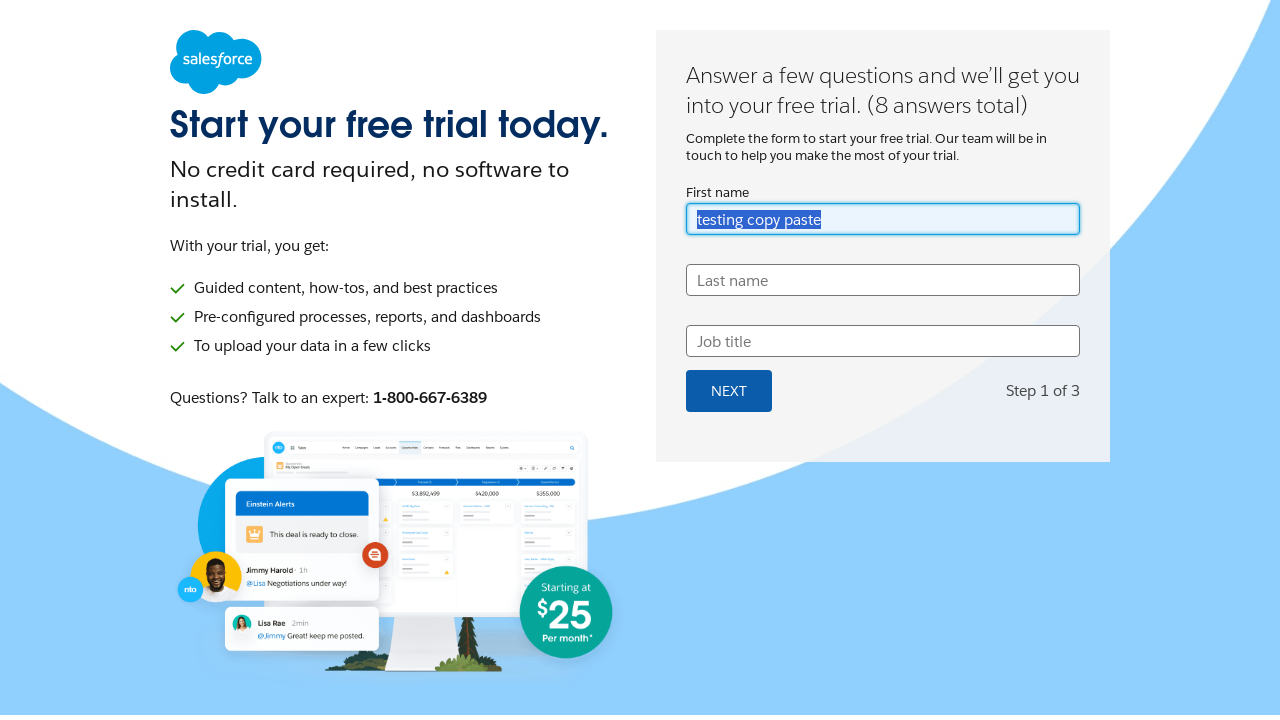

Pressed Ctrl+X to cut selected text from first name field
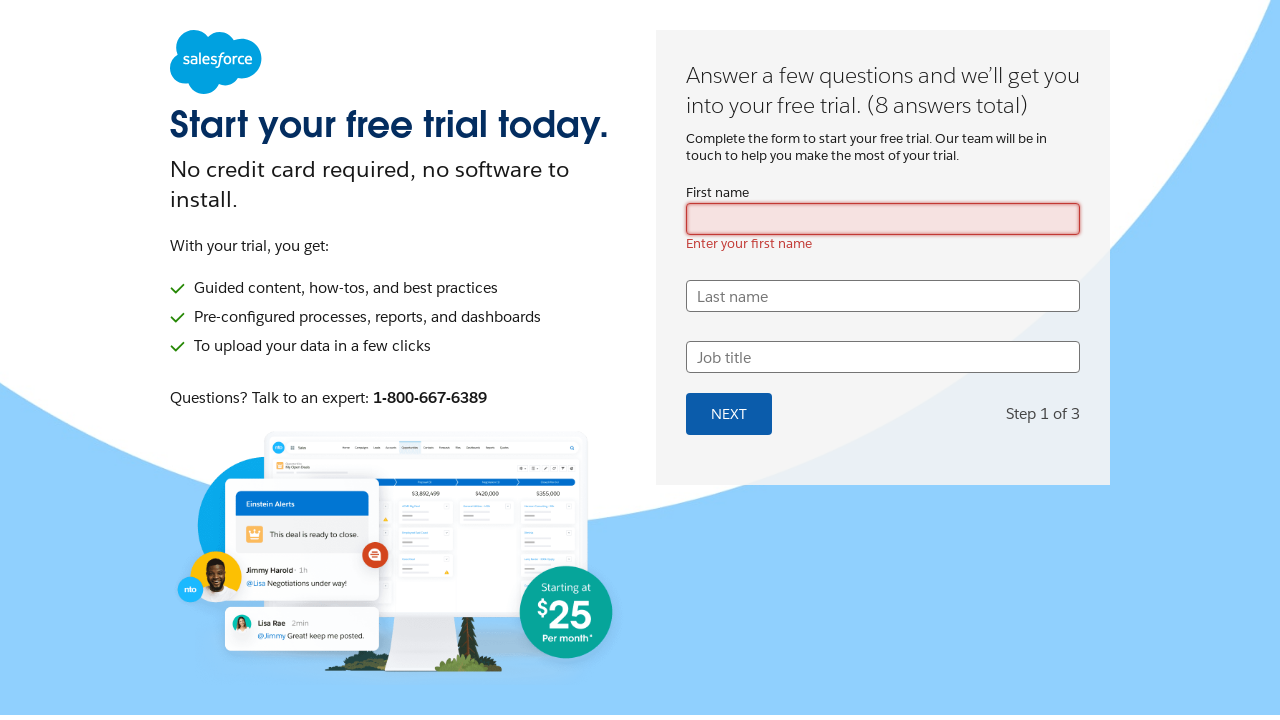

Waited 2 seconds for clipboard operation to complete
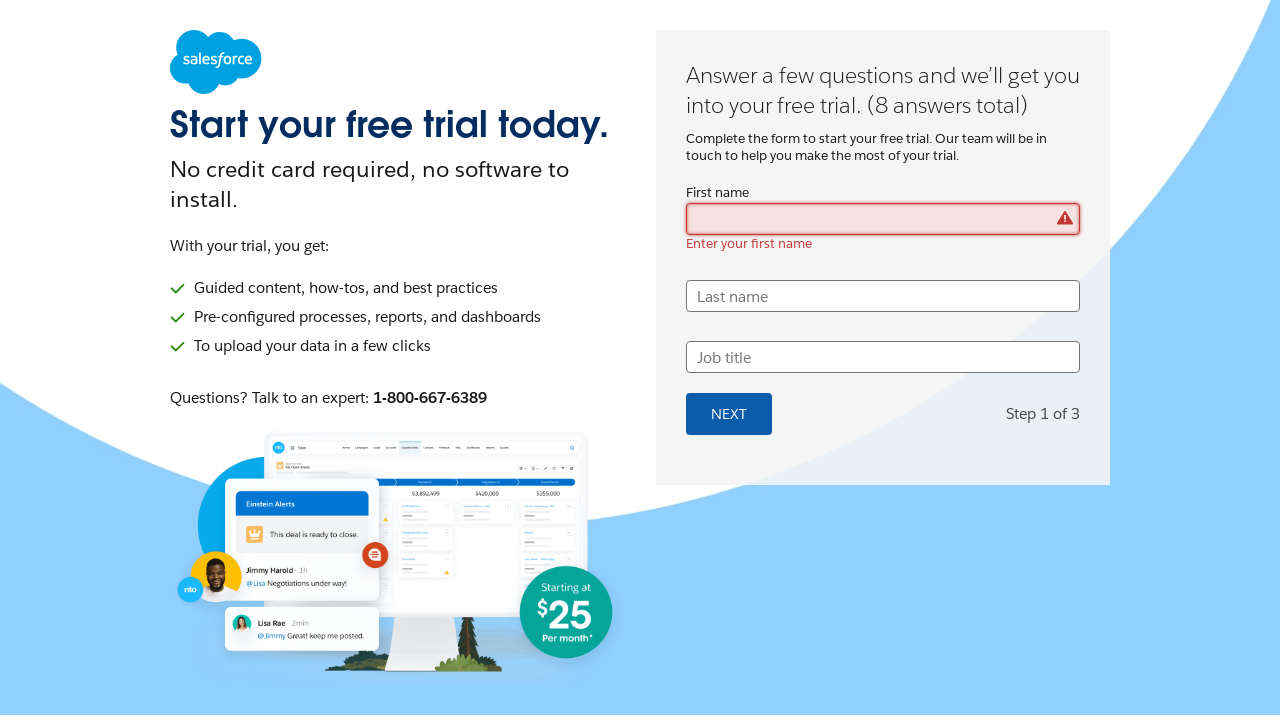

Clicked on title field to focus at (883, 357) on input[name='UserTitle']
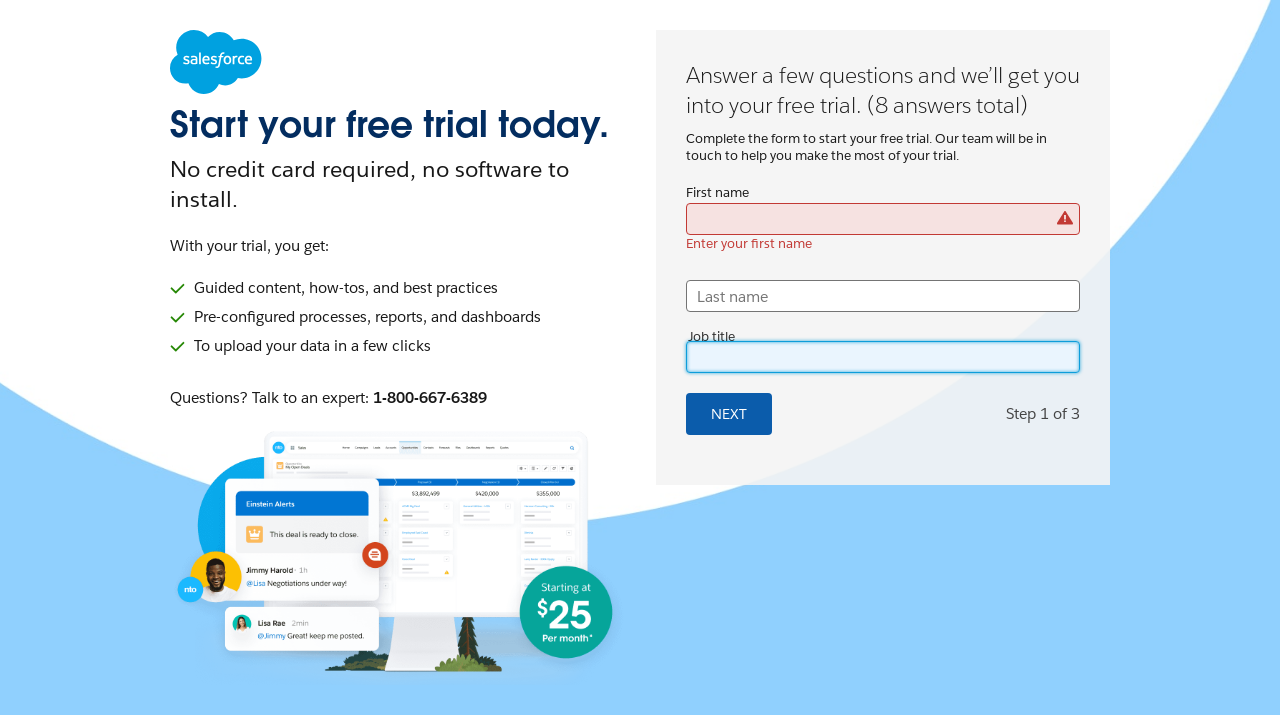

Pressed Ctrl+V to paste cut text into title field
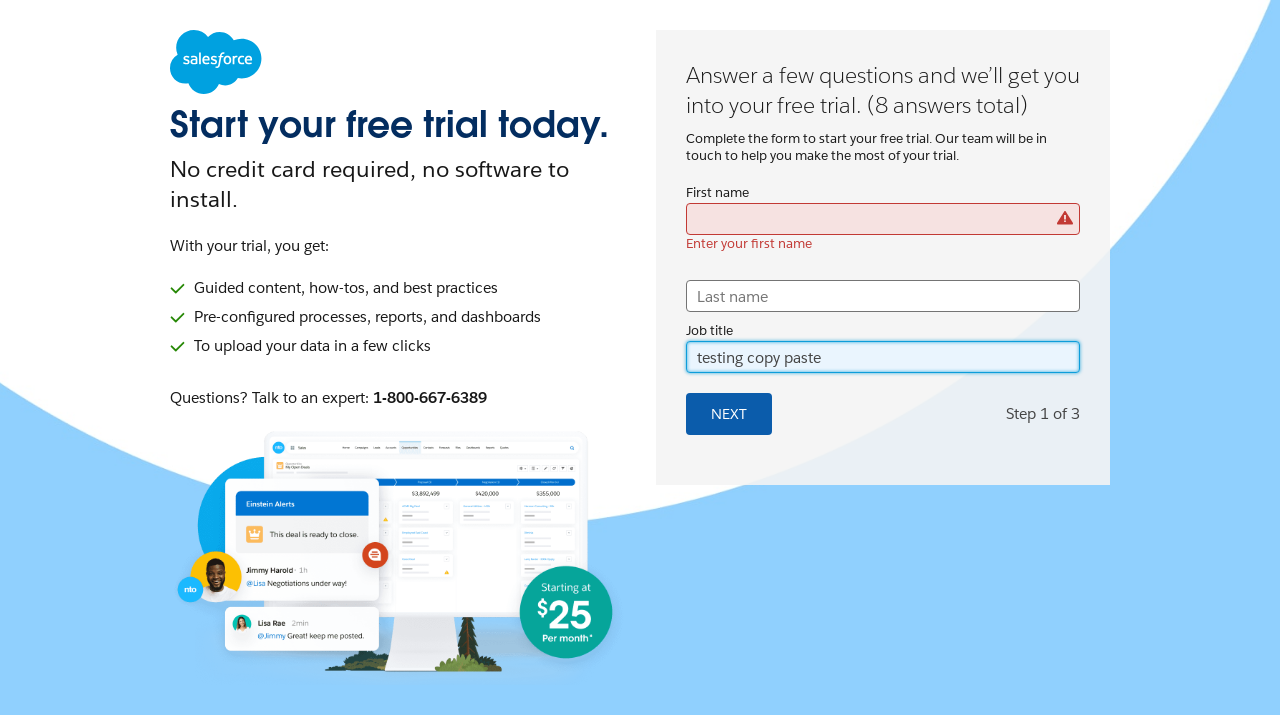

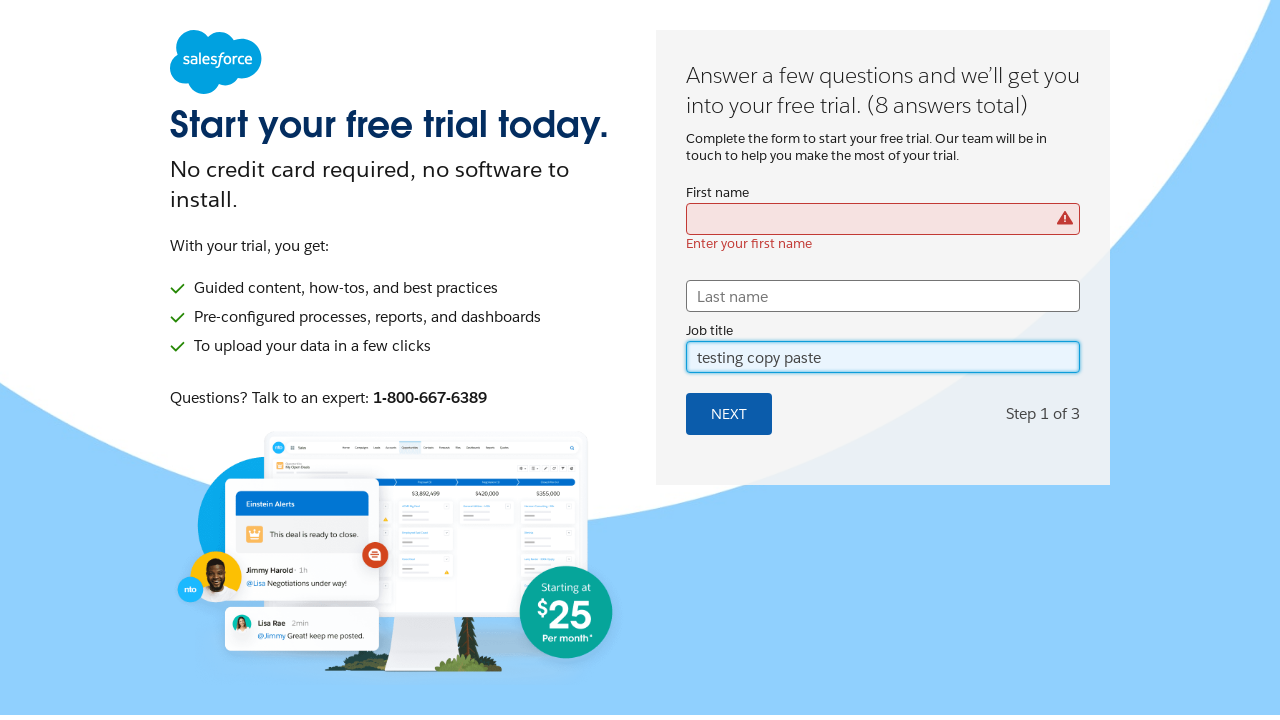